Clicks submit button without filling any fields and verifies an error page is displayed

Starting URL: http://www.99-bottles-of-beer.net/submitnewlanguage.html

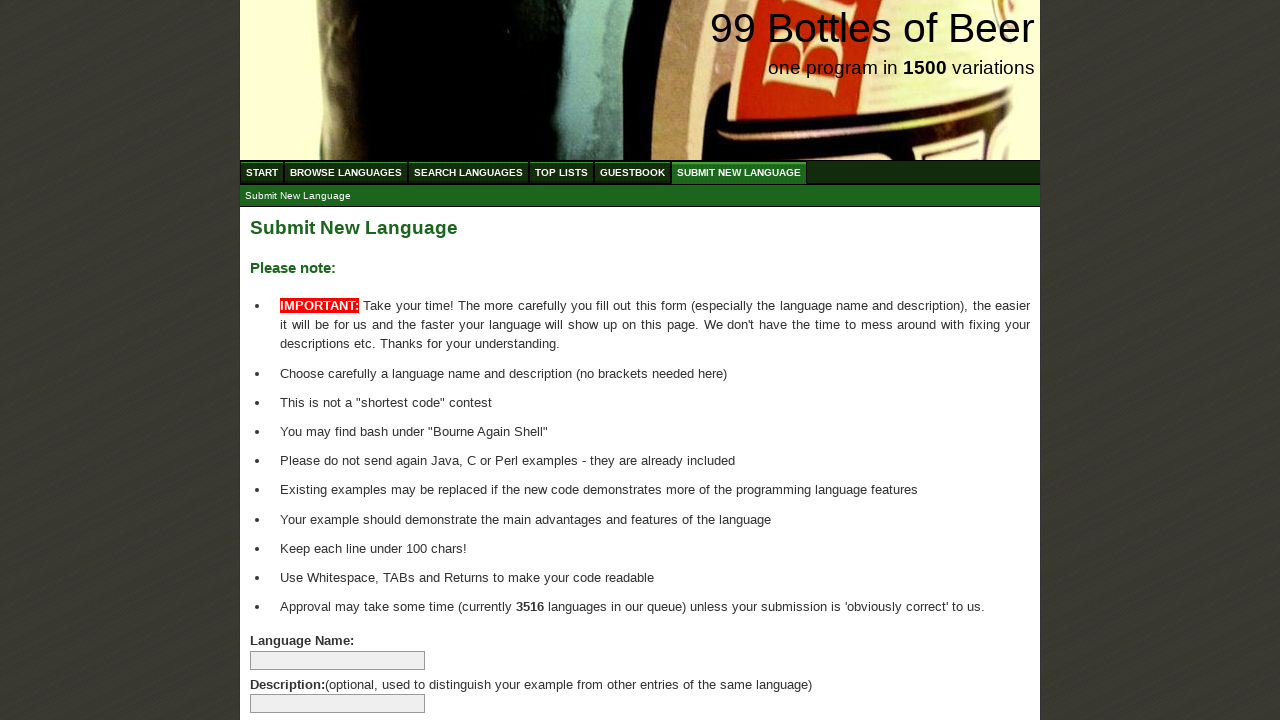

Scrolled down to see submit button
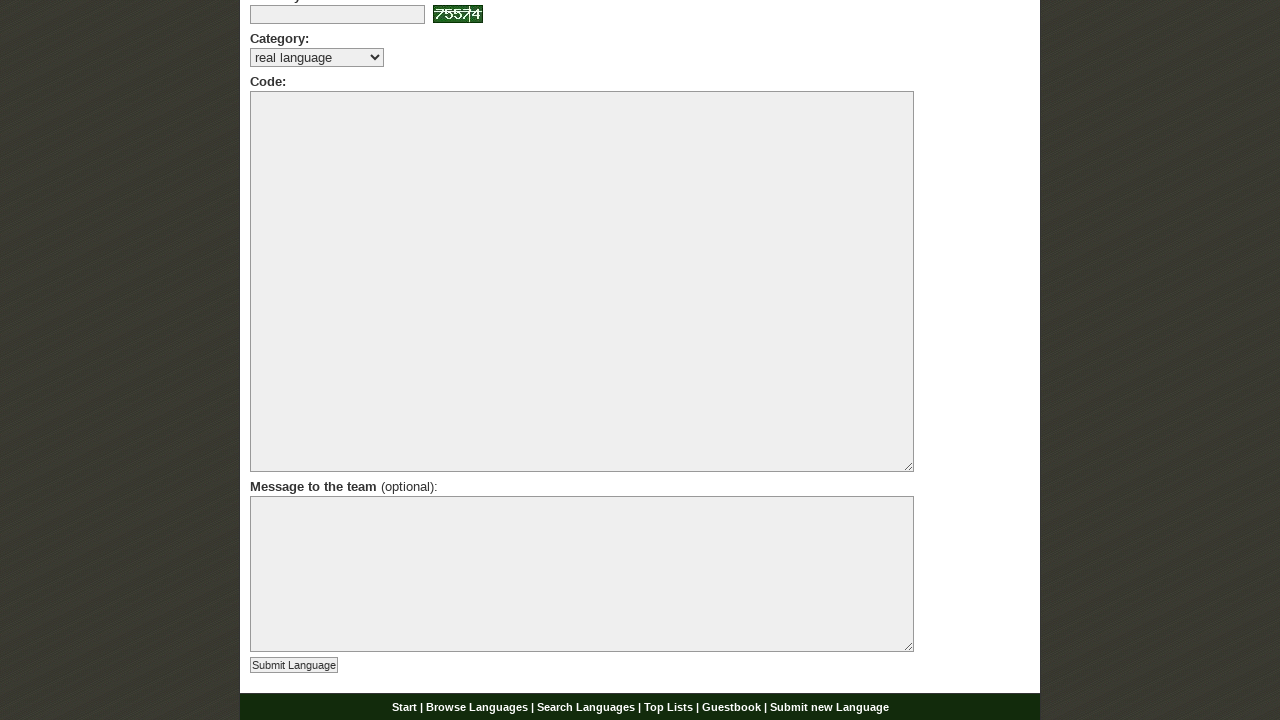

Clicked submit button without filling any fields at (294, 665) on xpath=//body/div[@id='wrap']/div[@id='main']/form[@id='addlanguage']/p/input[@na
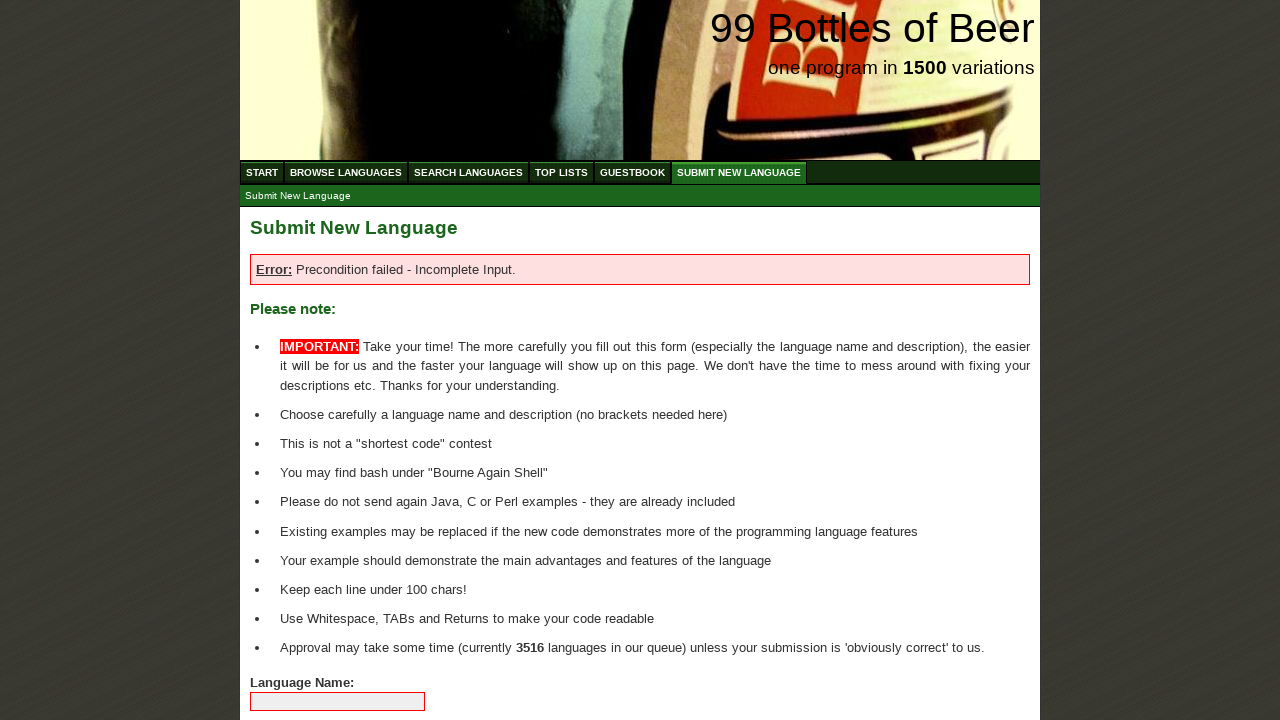

Verified error message is displayed
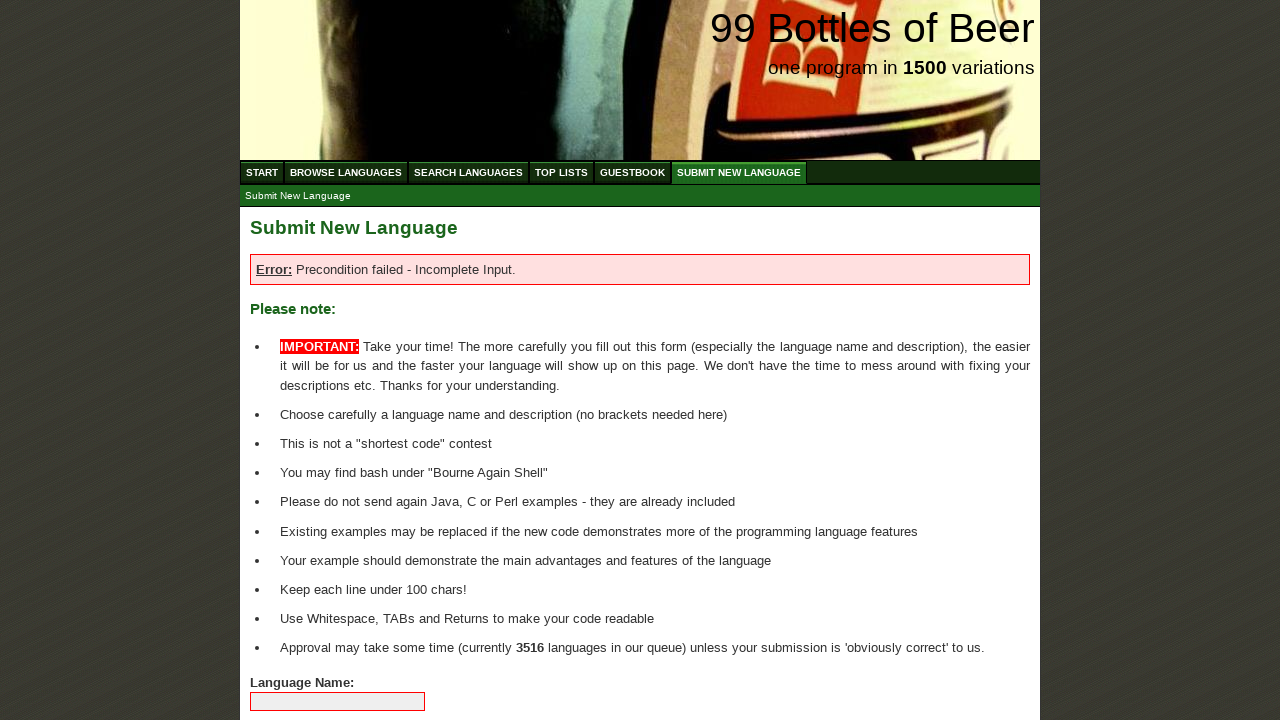

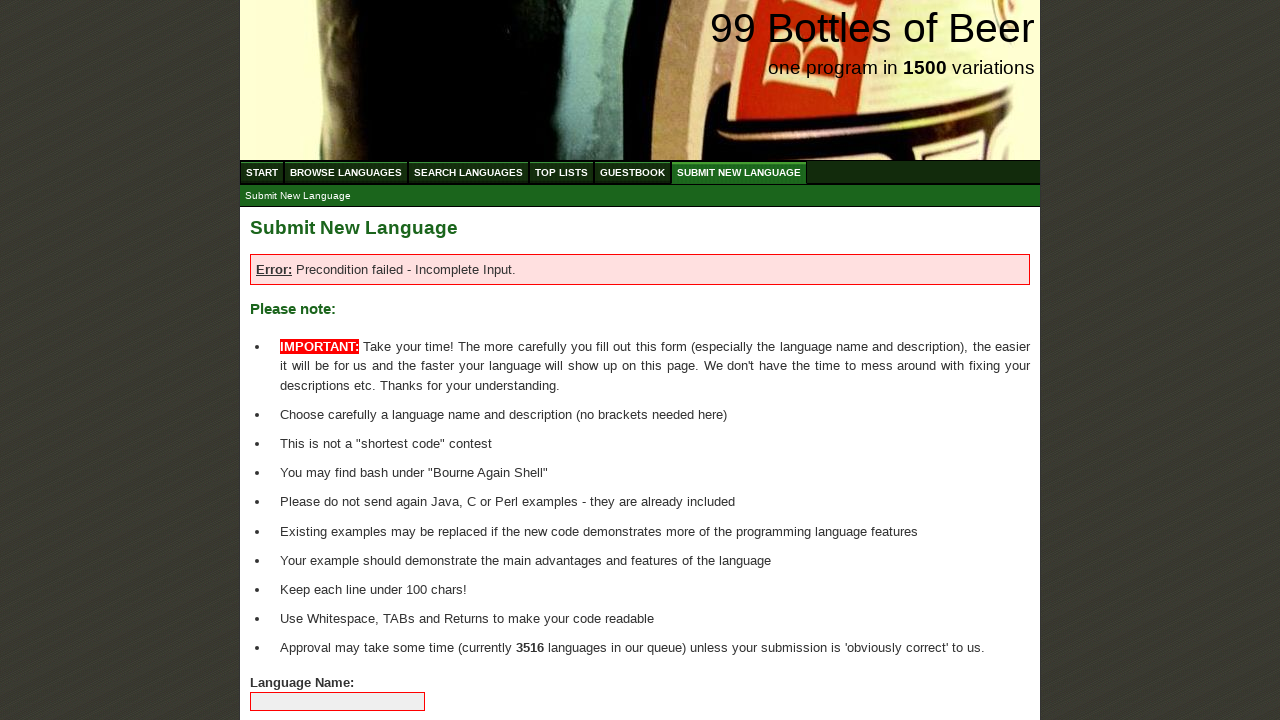